Navigates to a test application and clicks on the Students link to access the students page

Starting URL: https://gravitymvctestapplication.azurewebsites.net

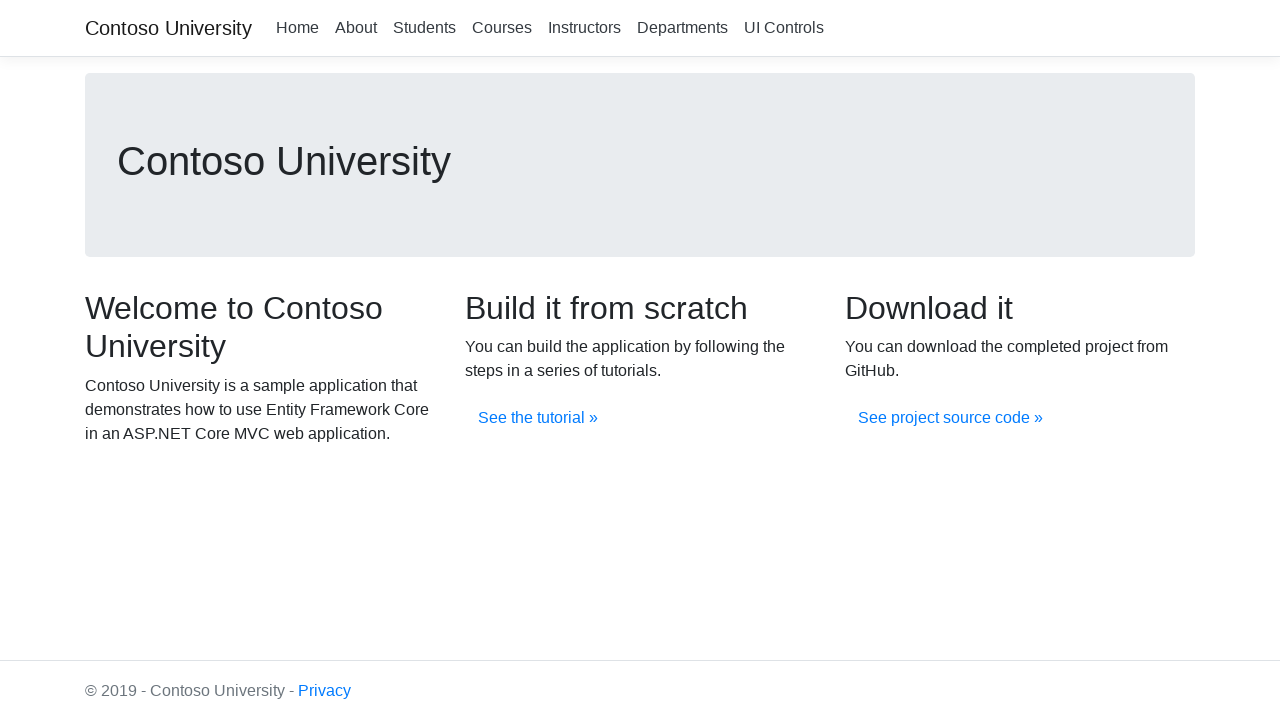

Clicked on the Students link at (424, 28) on xpath=//a[.='Students']
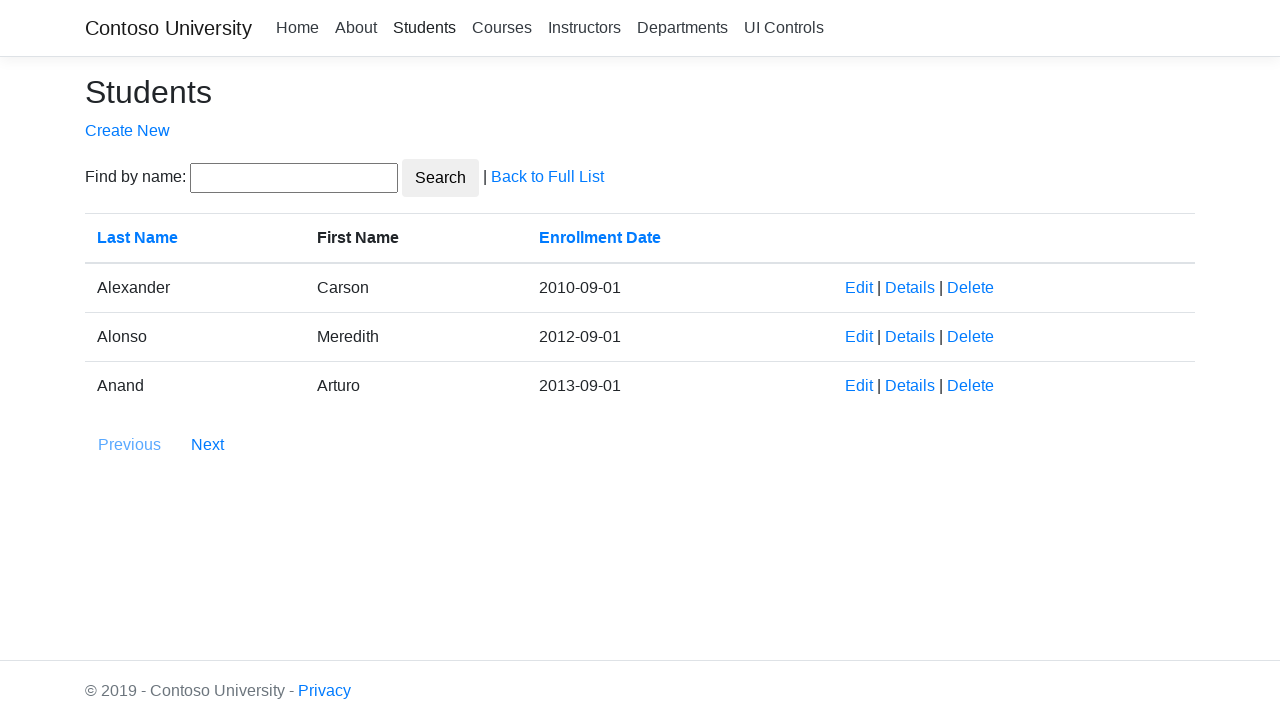

Navigation to Students page completed
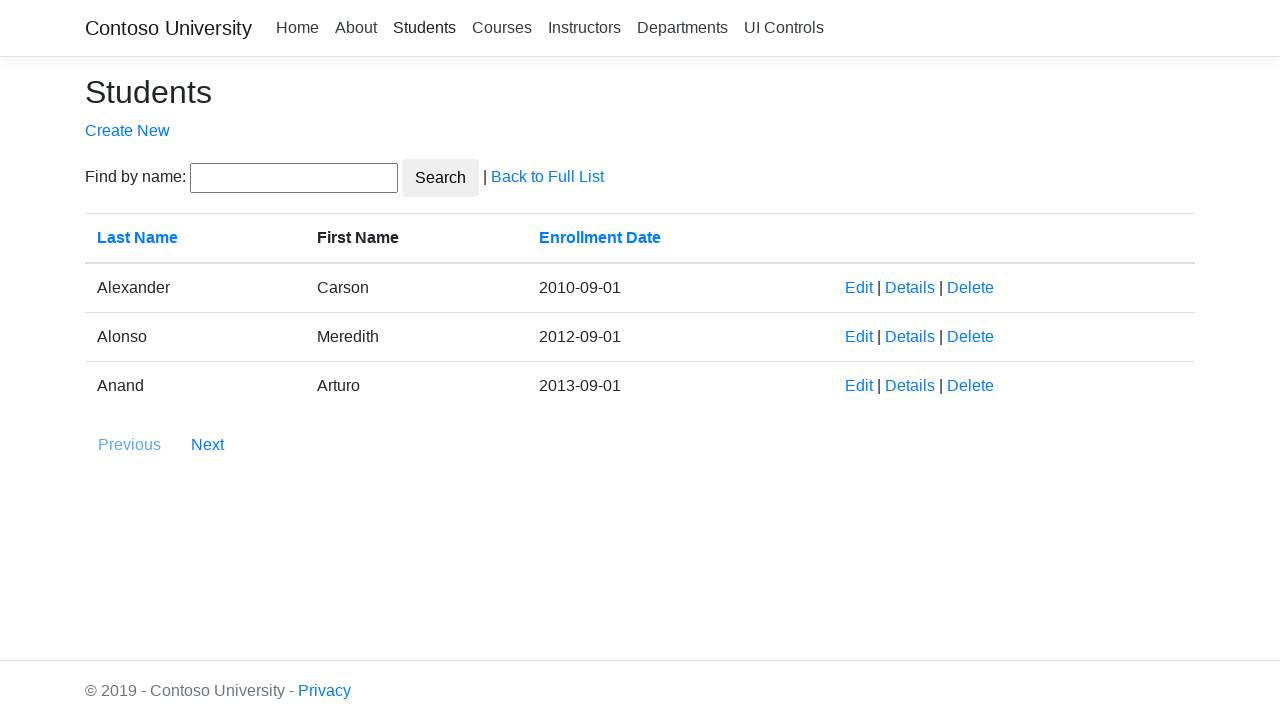

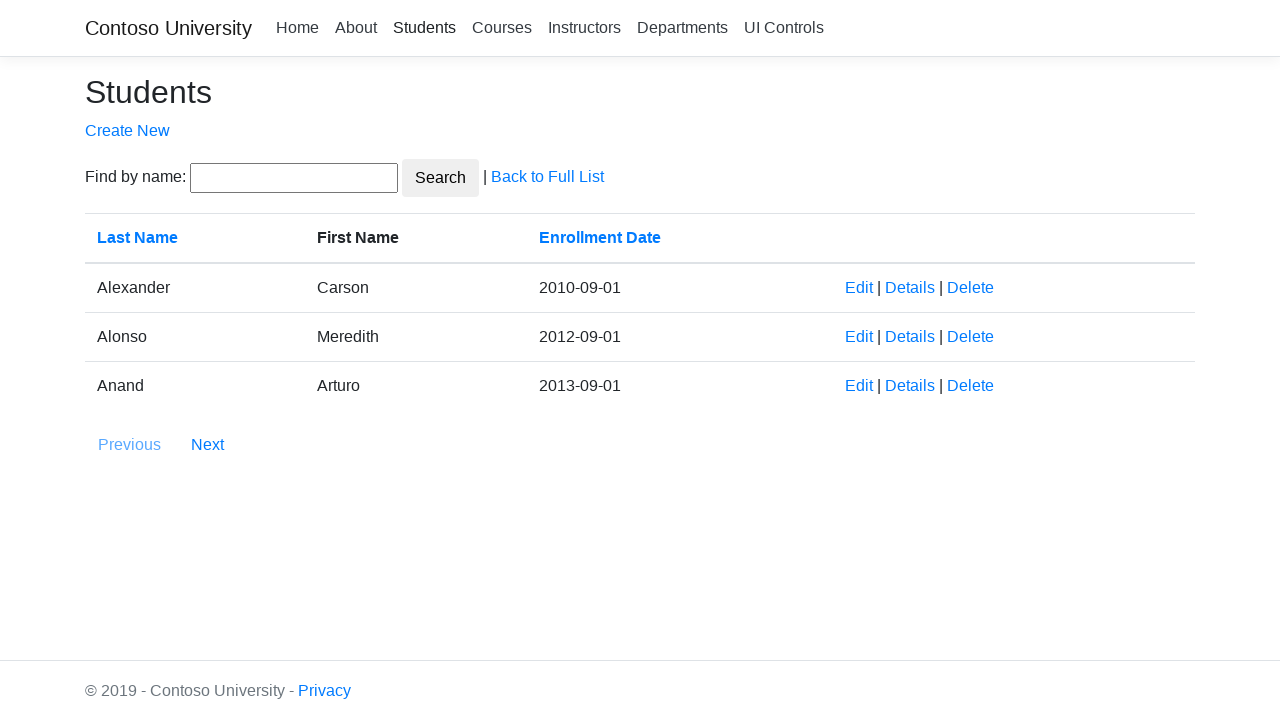